Tests button click functionality on a demo page by clicking button A to display text, then clicking the add button multiple times to increment a counter from 1 to 4.

Starting URL: https://example.oxxostudio.tw/python/selenium/demo.html

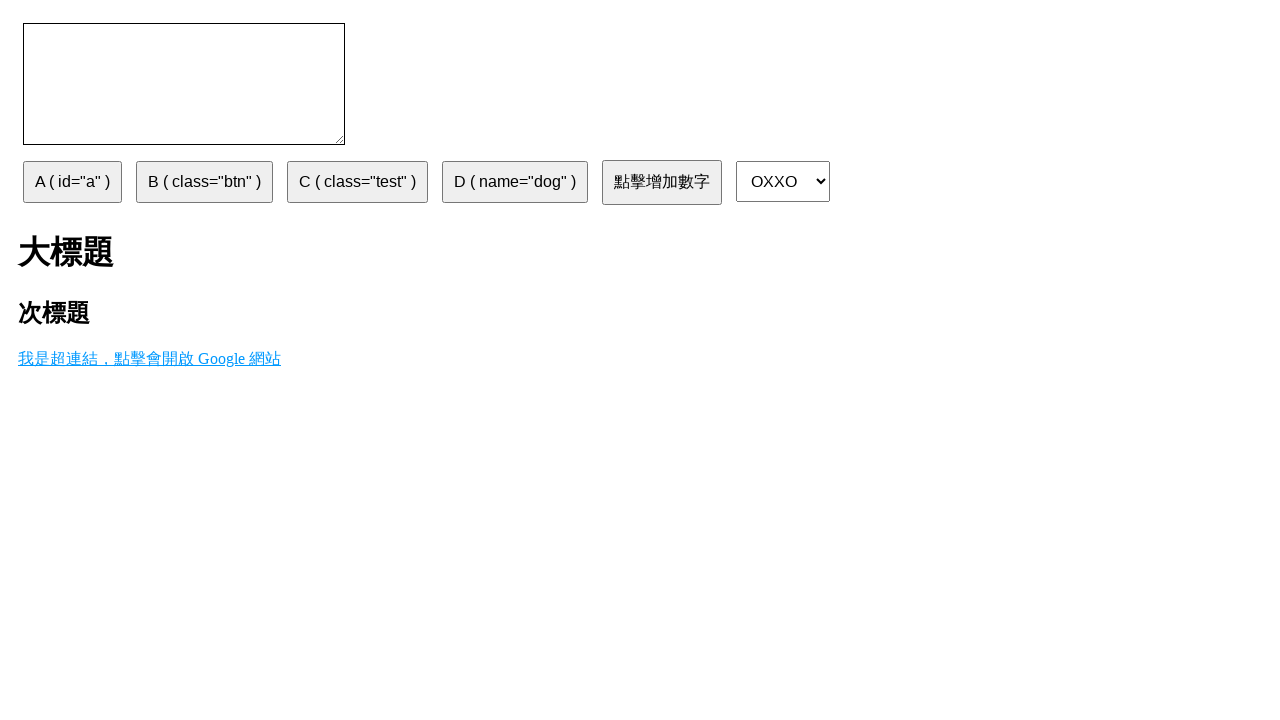

Navigated to demo page
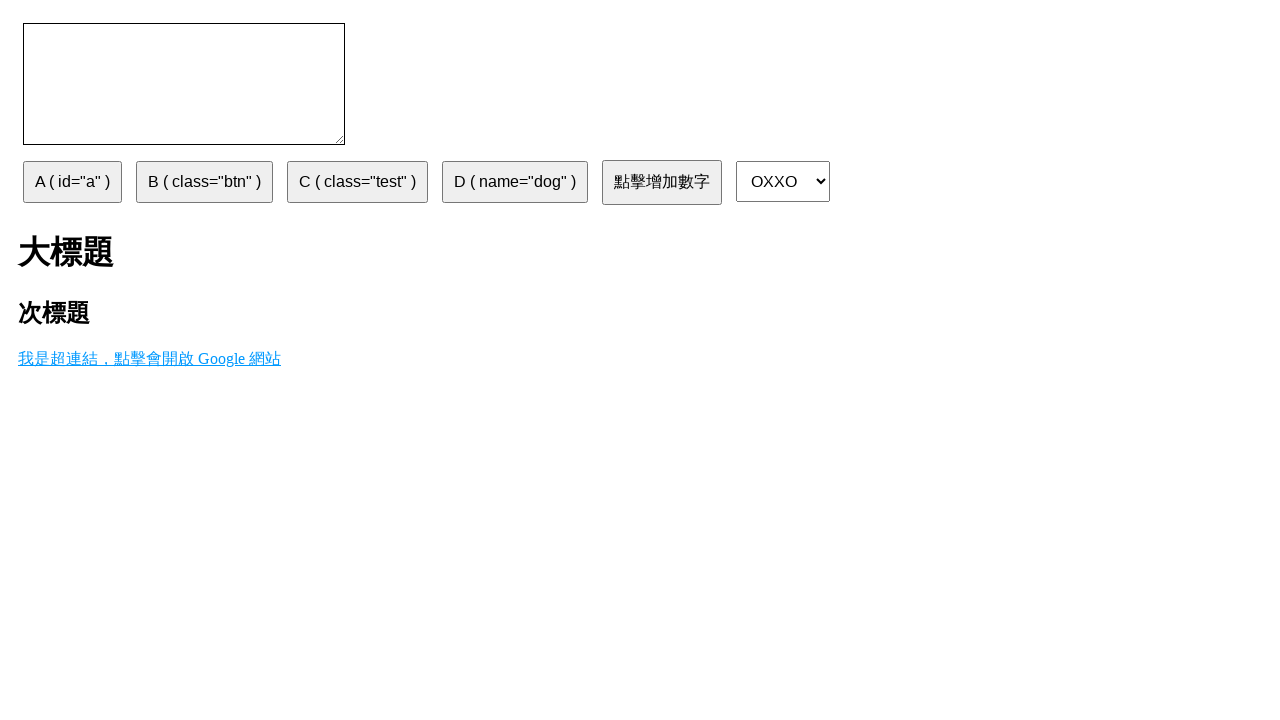

Clicked button A to display text at (72, 182) on #a
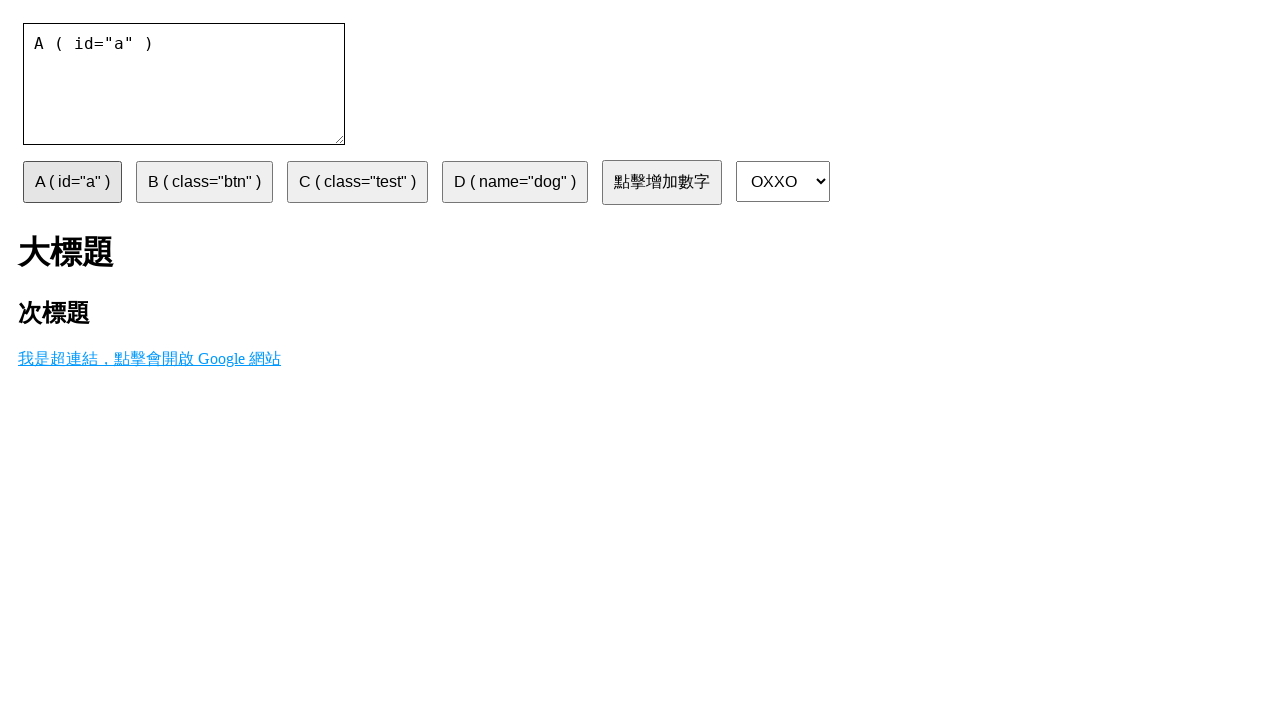

Clicked add button, counter incremented to 1 at (662, 182) on #add
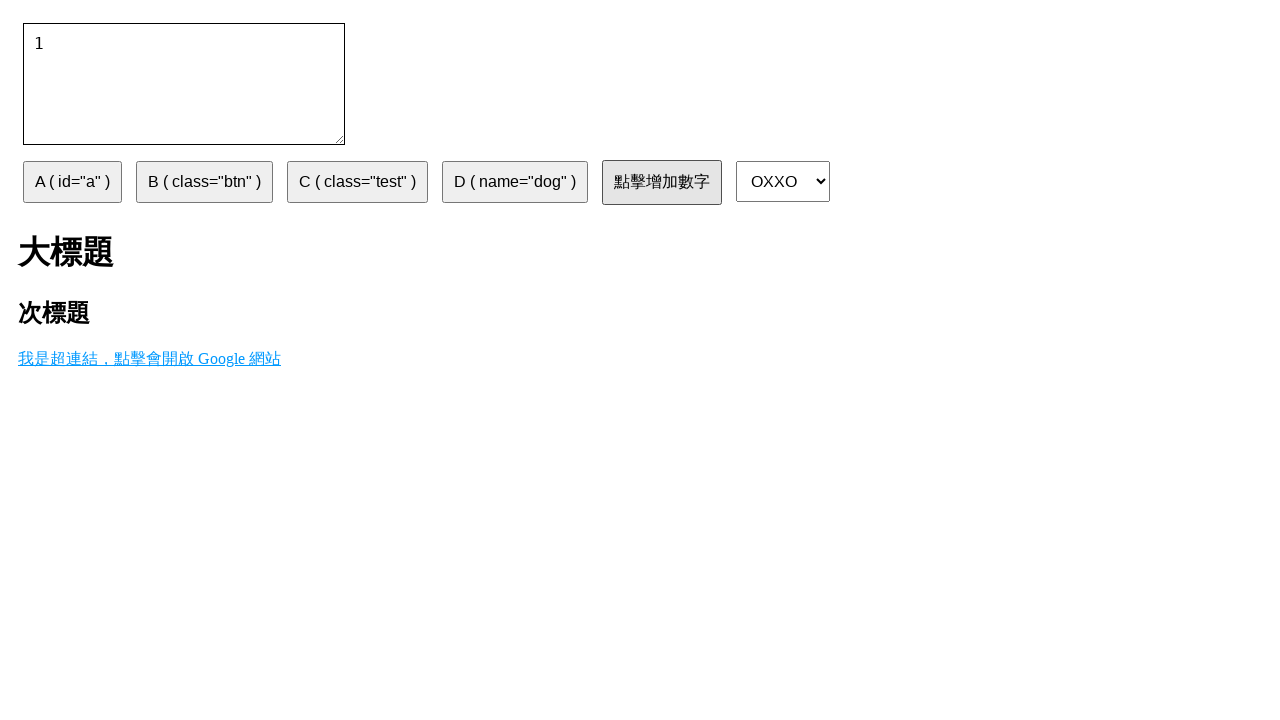

Clicked add button, counter incremented to 2 at (662, 182) on #add
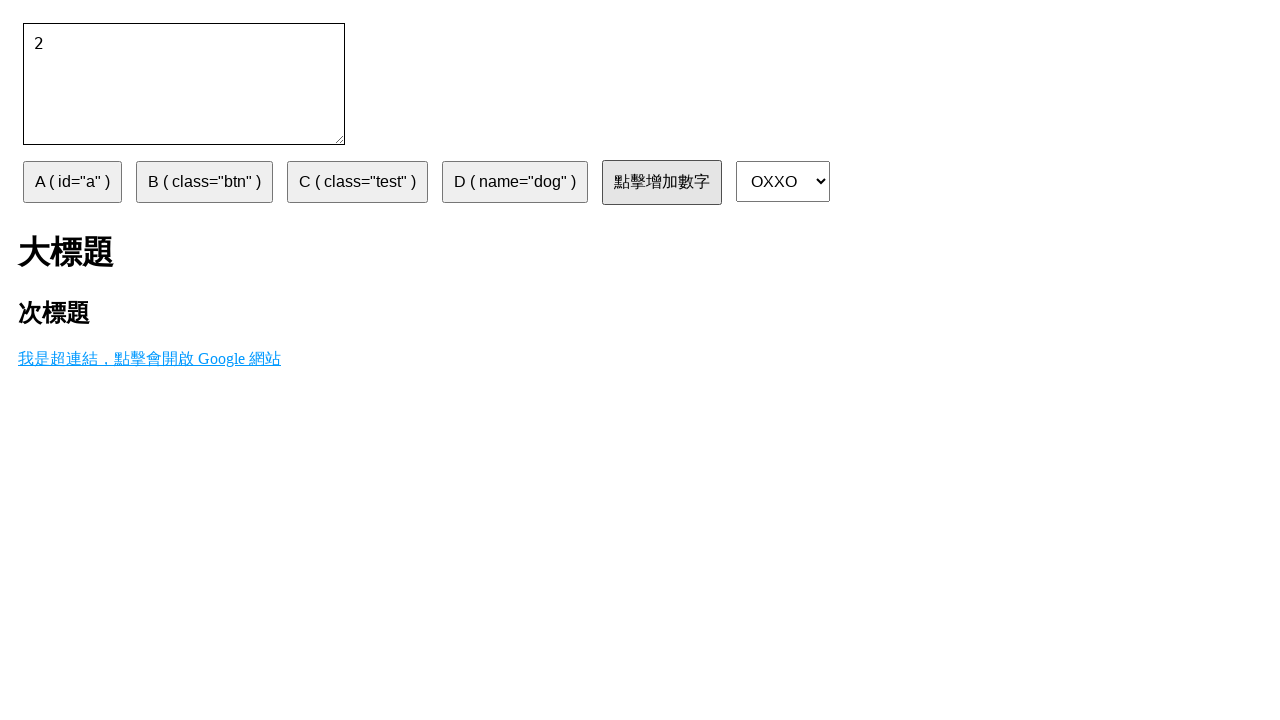

Clicked add button, counter incremented to 3 at (662, 182) on #add
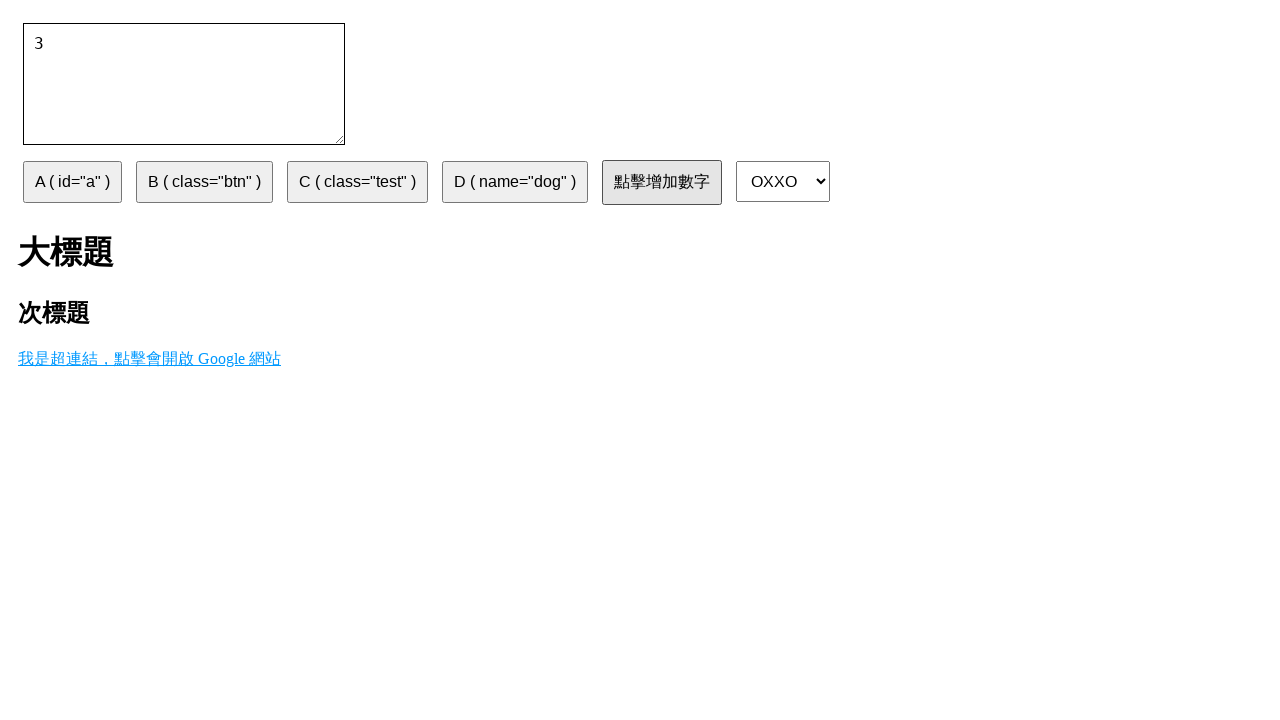

Clicked add button, counter incremented to 4 at (662, 182) on #add
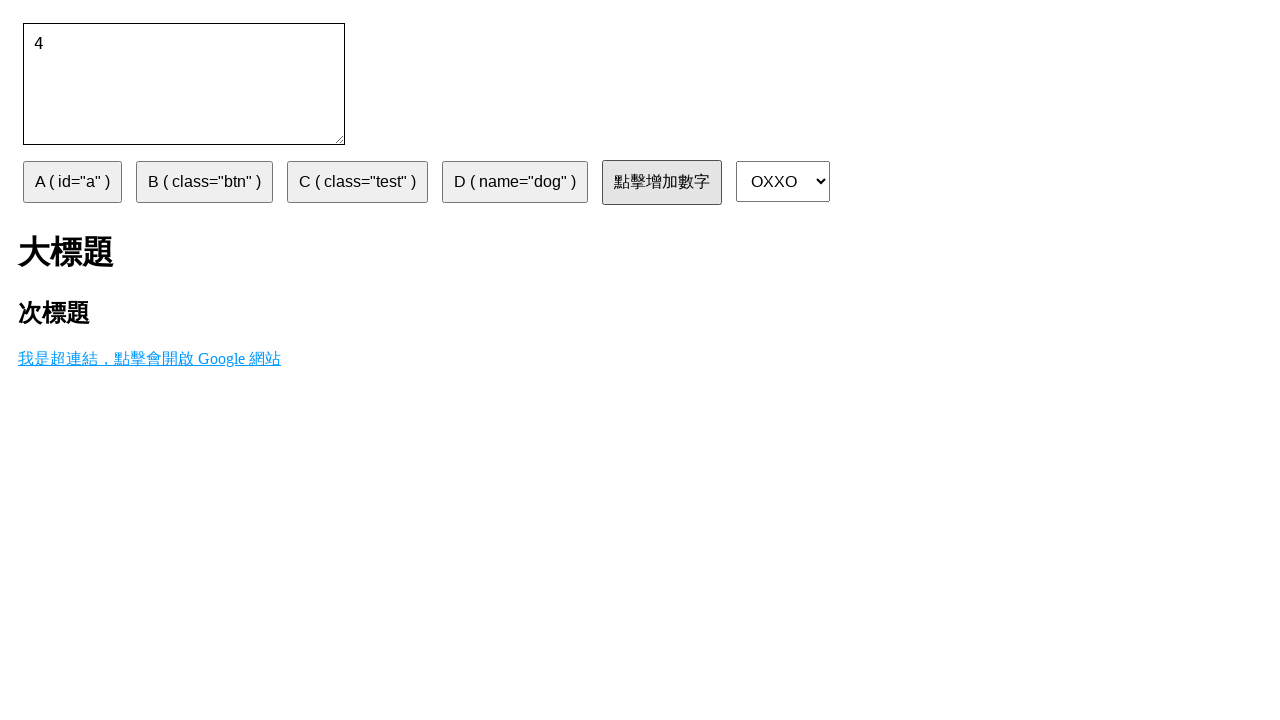

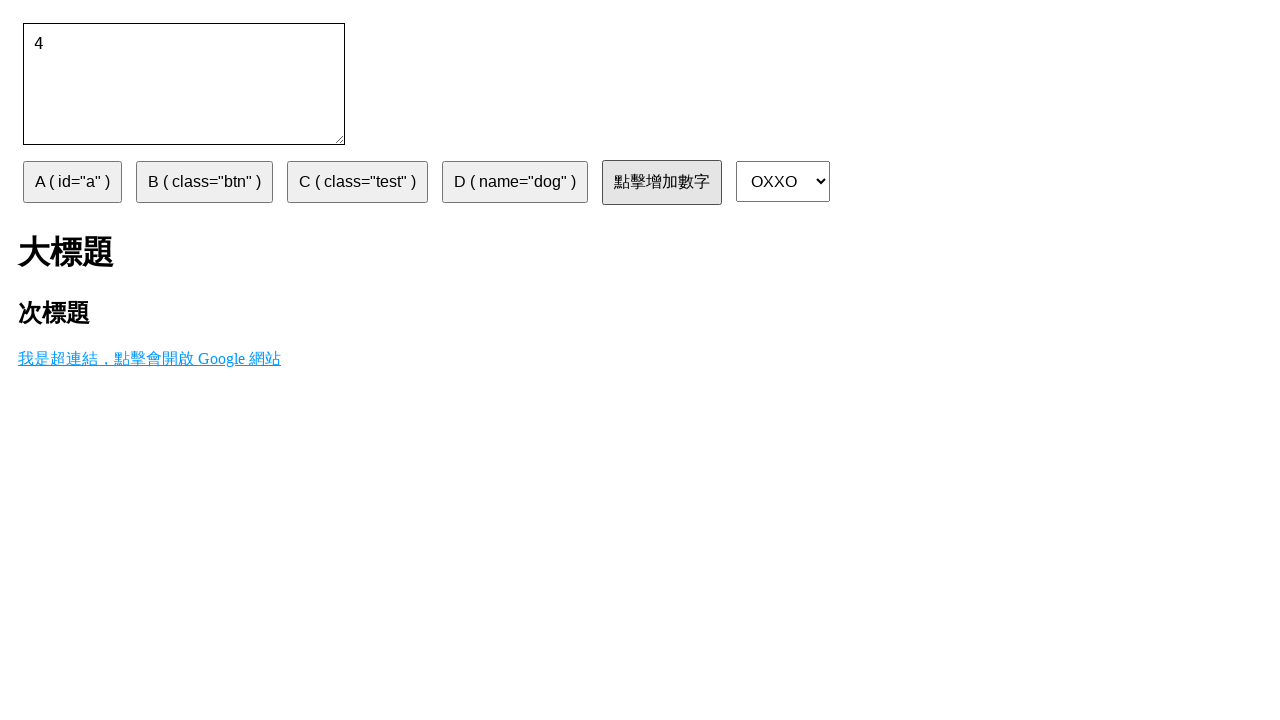